Tests password field responsiveness by resizing viewport to mobile dimensions and verifying visibility

Starting URL: https://e-commerce-client-swart.vercel.app/

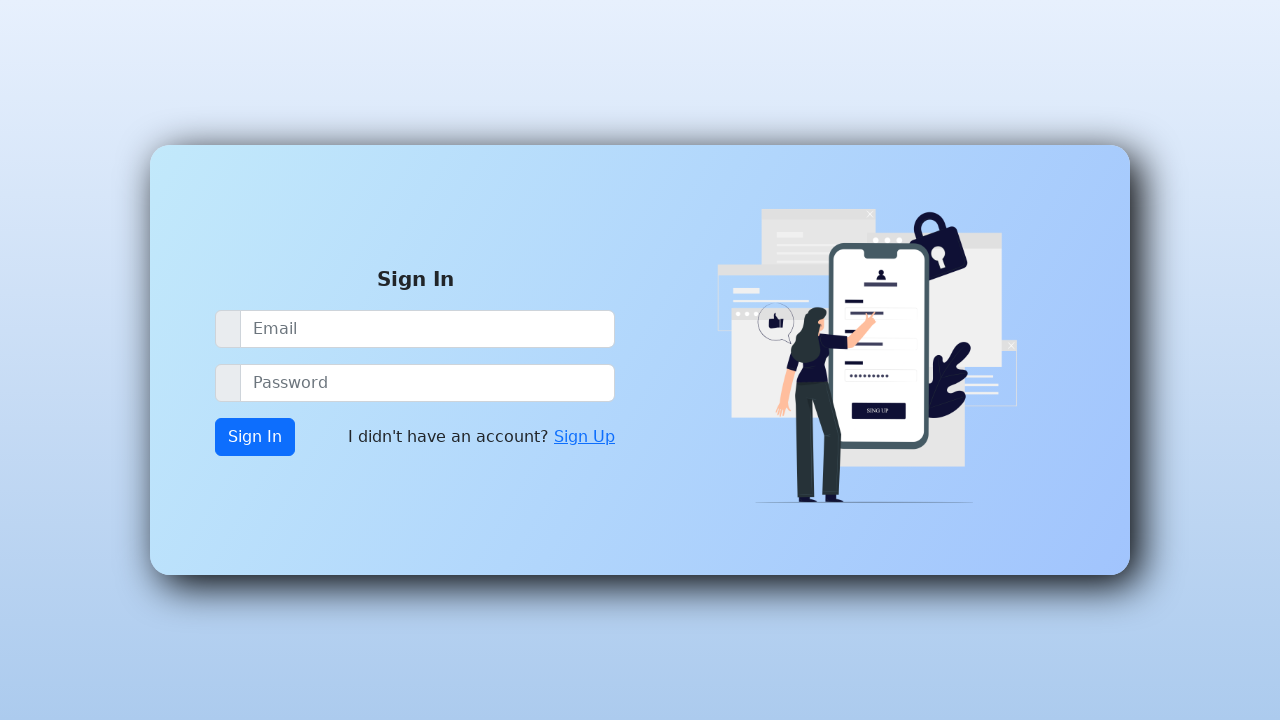

Clicked on Sign Up link at (584, 437) on xpath=//a[contains(text(),'Sign Up')]
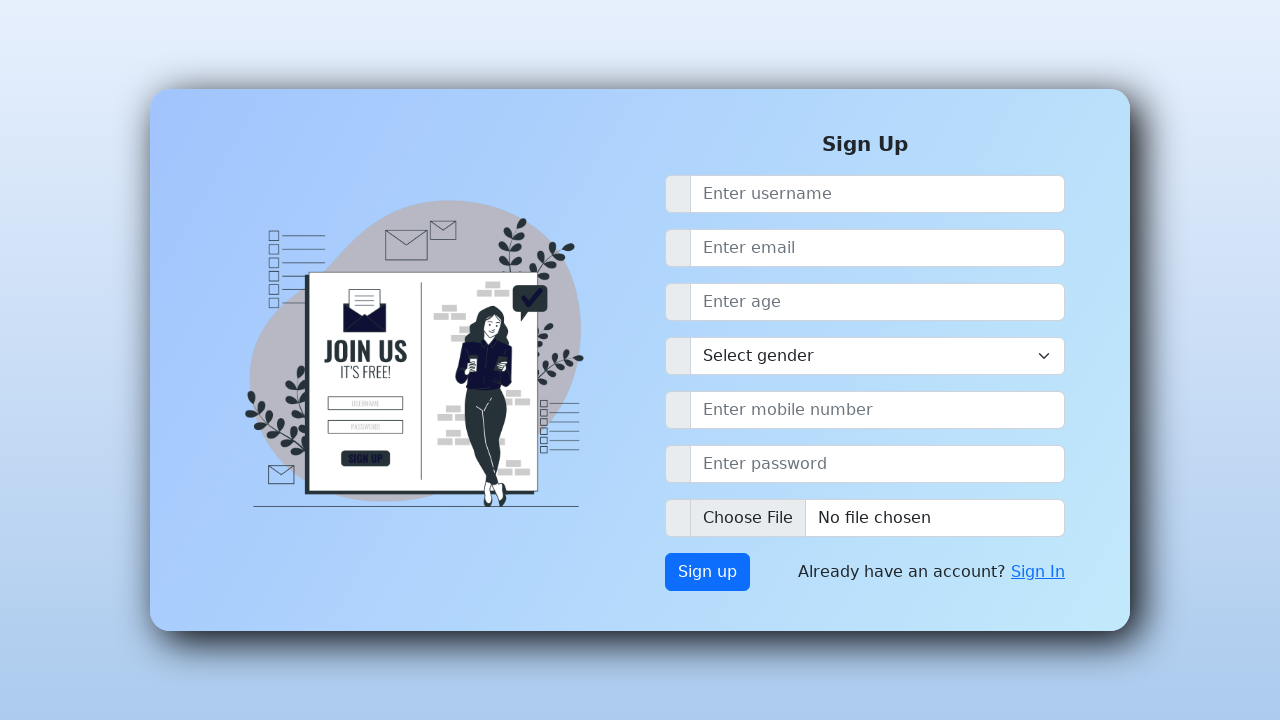

Set viewport to mobile dimensions (480px width)
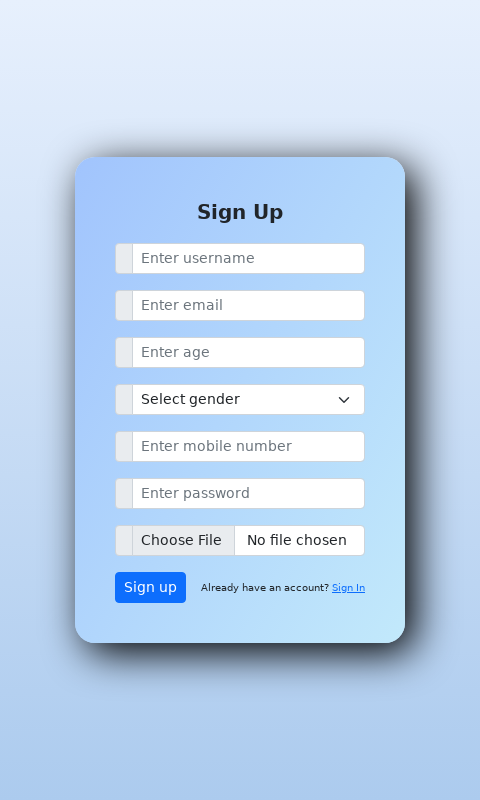

Waited for responsive layout to adjust
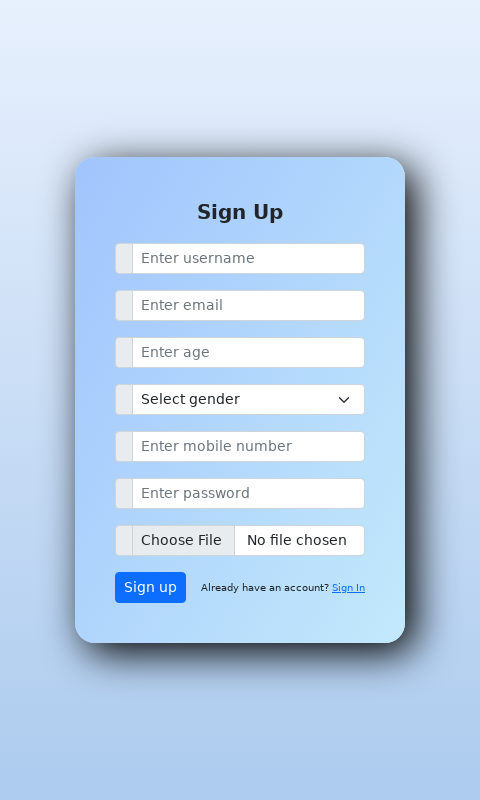

Verified password field visibility at 480px width: True
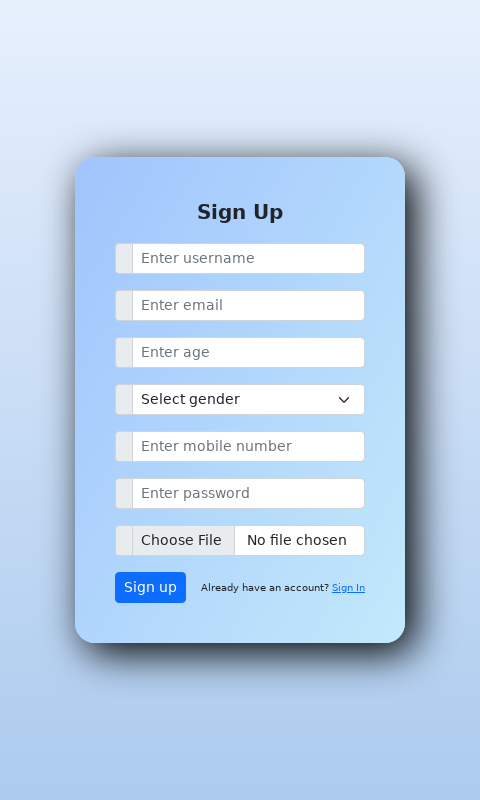

Assertion passed: Password field is visible at 480px width
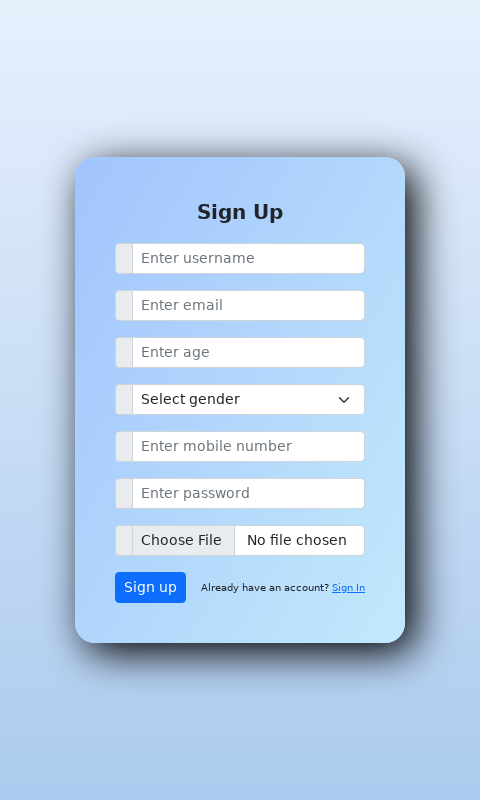

Set viewport to mobile dimensions (320px width)
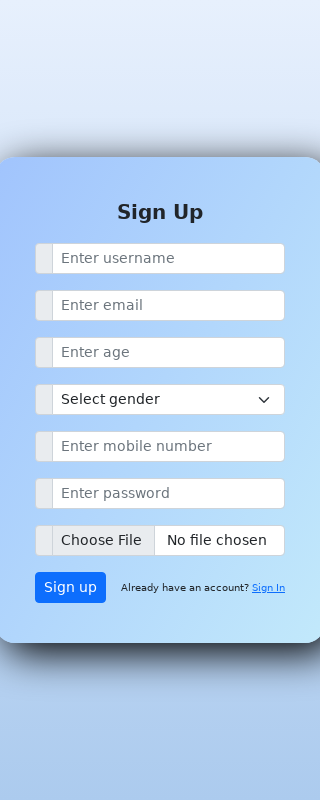

Waited for responsive layout to adjust
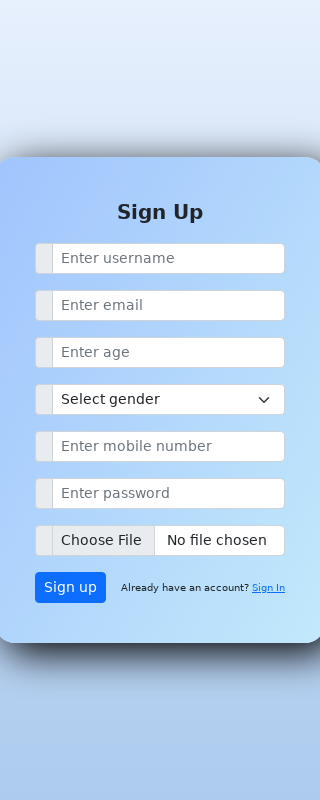

Verified password field visibility at 320px width: True
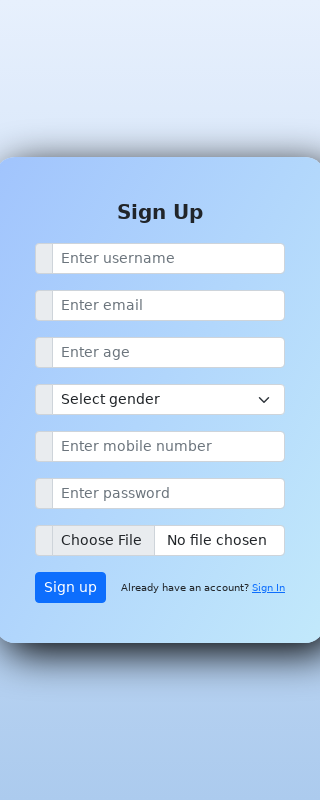

Assertion passed: Password field is visible at 320px width
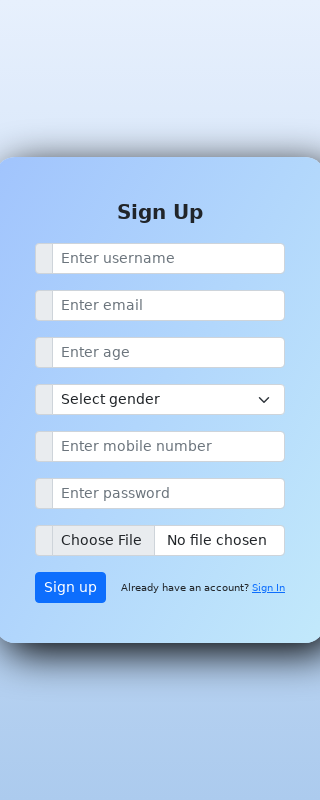

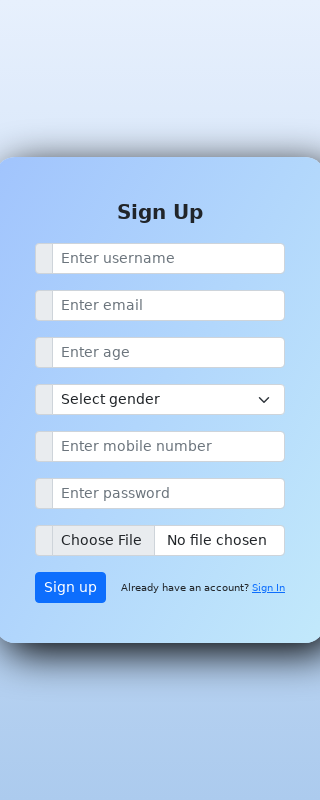